Tests iframe handling by switching between multiple nested iframes to interact with elements: clicking an Age checkbox, selecting a city from a dropdown, and filling a username field.

Starting URL: https://syntaxprojects.com/handle-iframe-homework.php

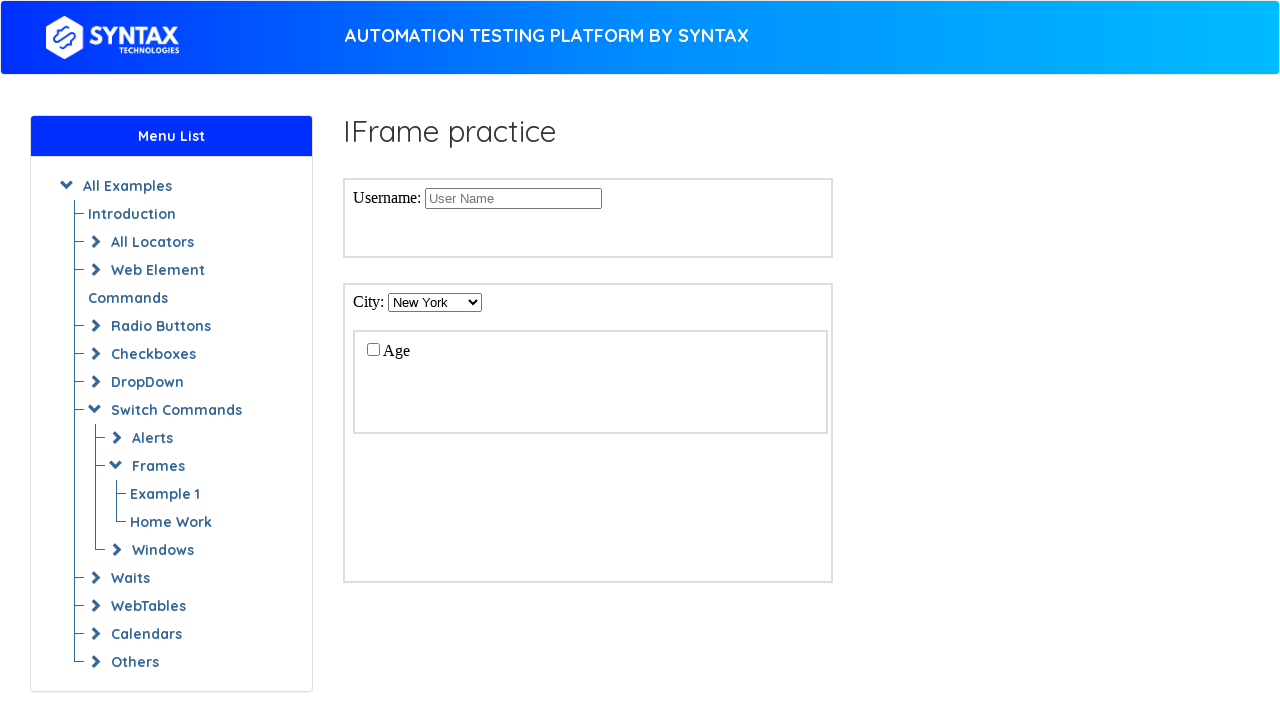

Located second iframe (index 1)
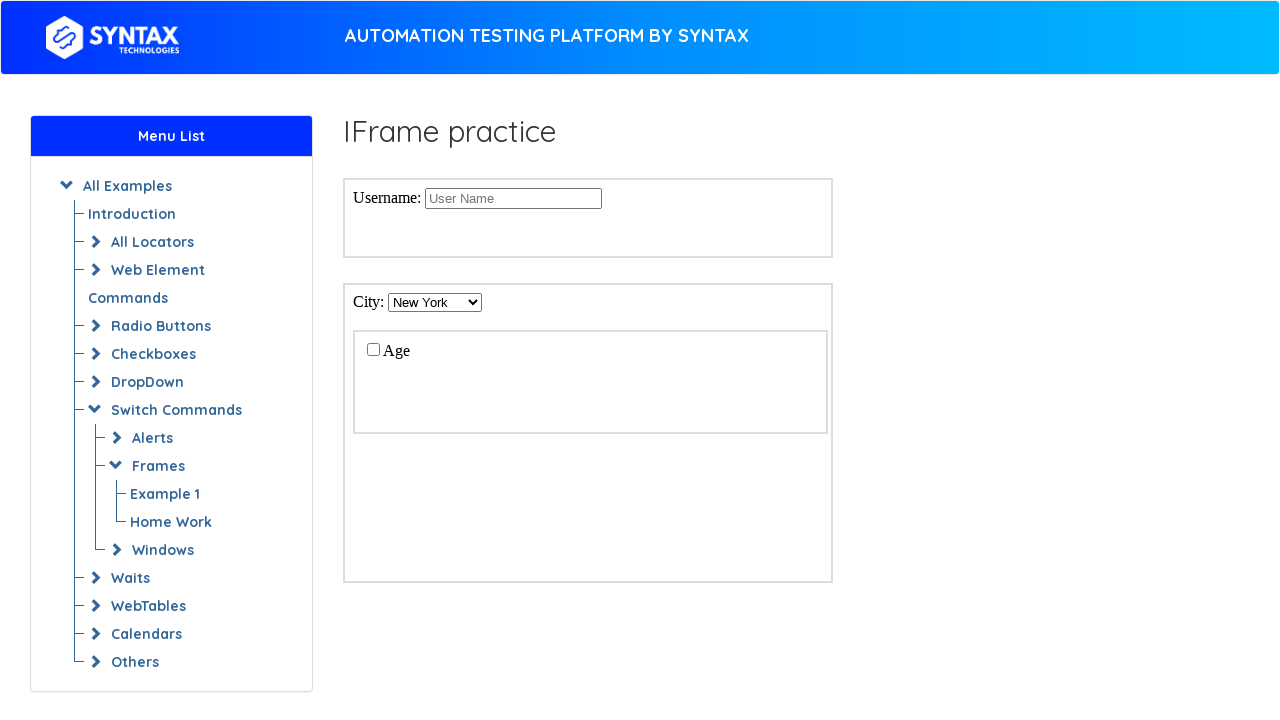

Located nested iframe (index 0) within second iframe
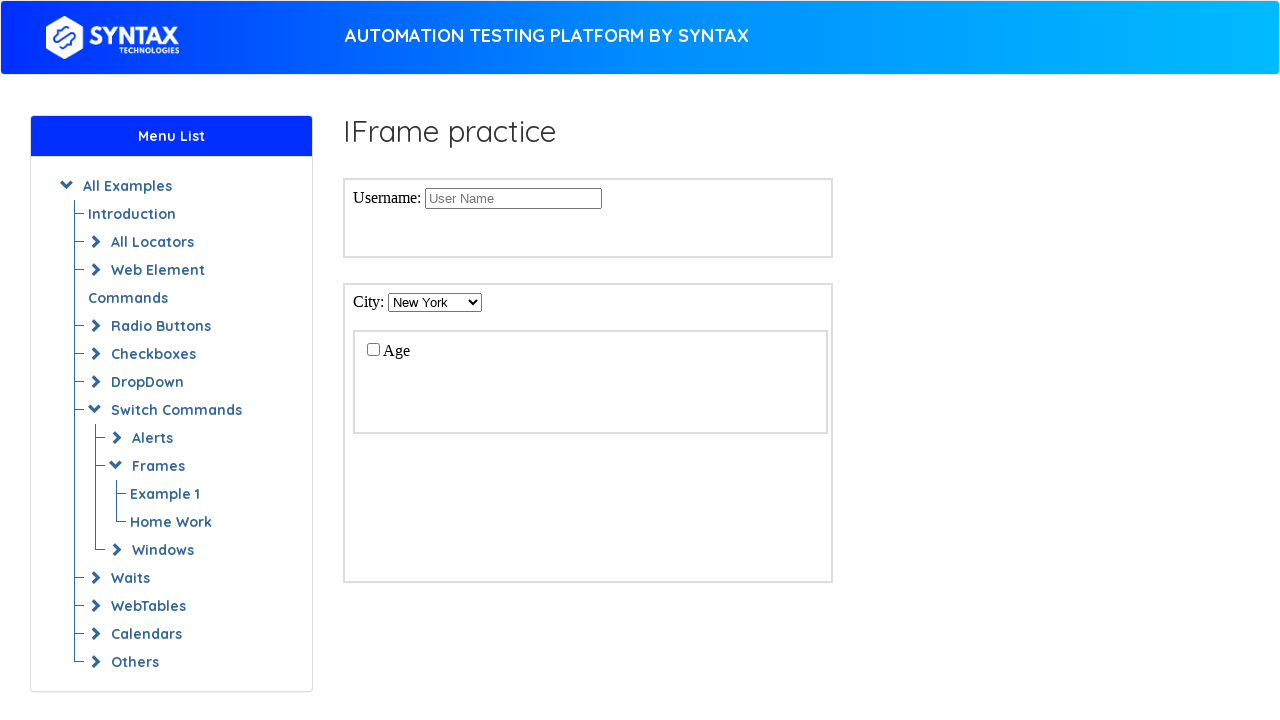

Clicked Age checkbox in nested iframe at (373, 349) on iframe >> nth=1 >> internal:control=enter-frame >> iframe >> nth=0 >> internal:c
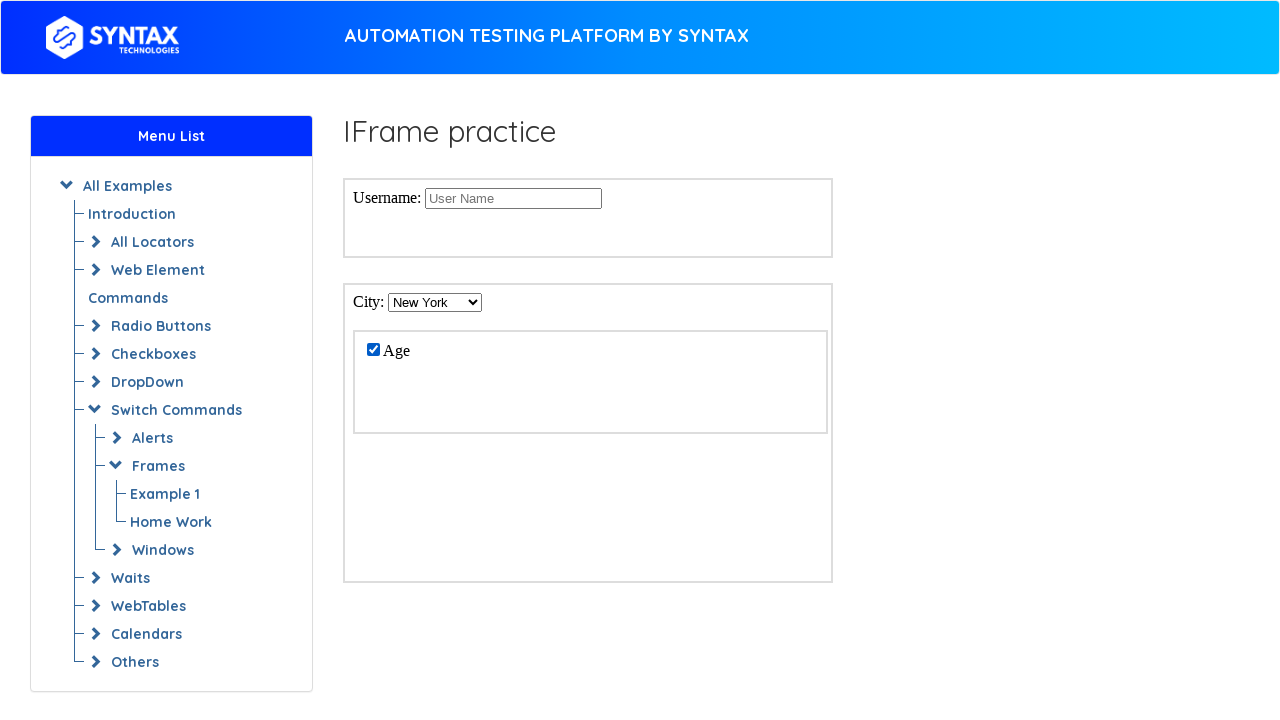

Selected city from dropdown in second iframe (index 2) on iframe >> nth=1 >> internal:control=enter-frame >> select#cities
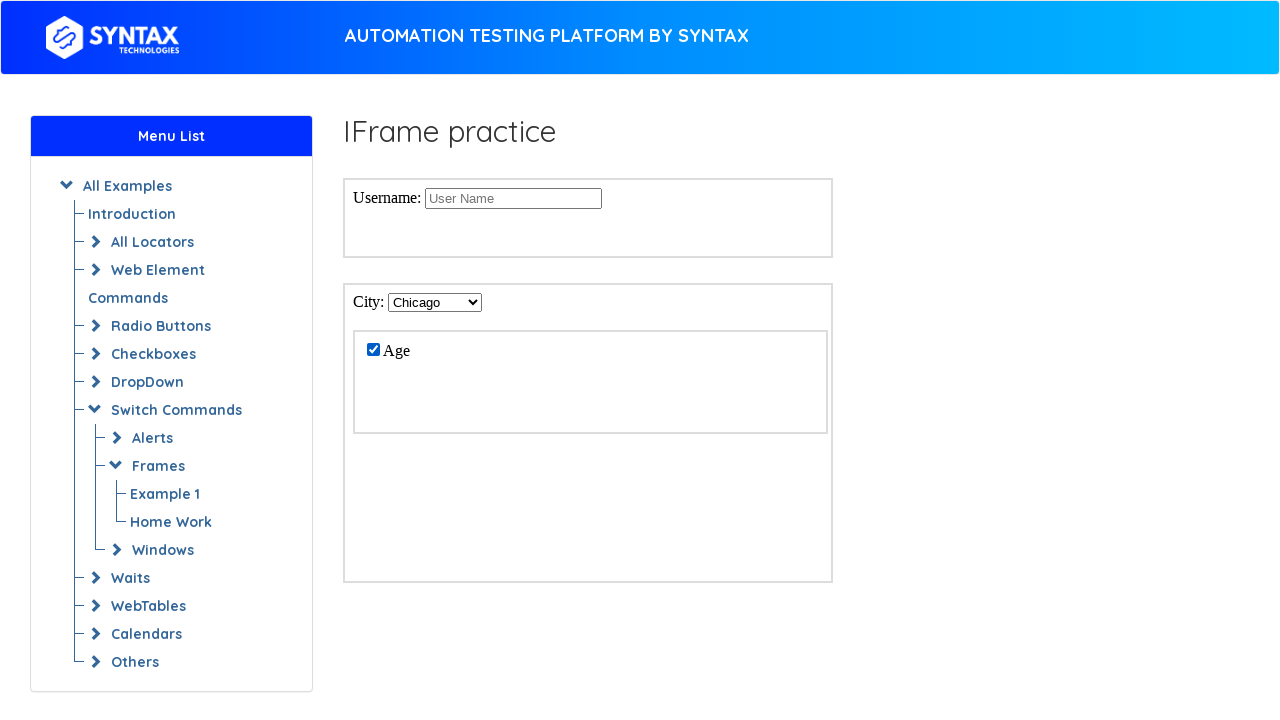

Located first iframe (index 0) on main page
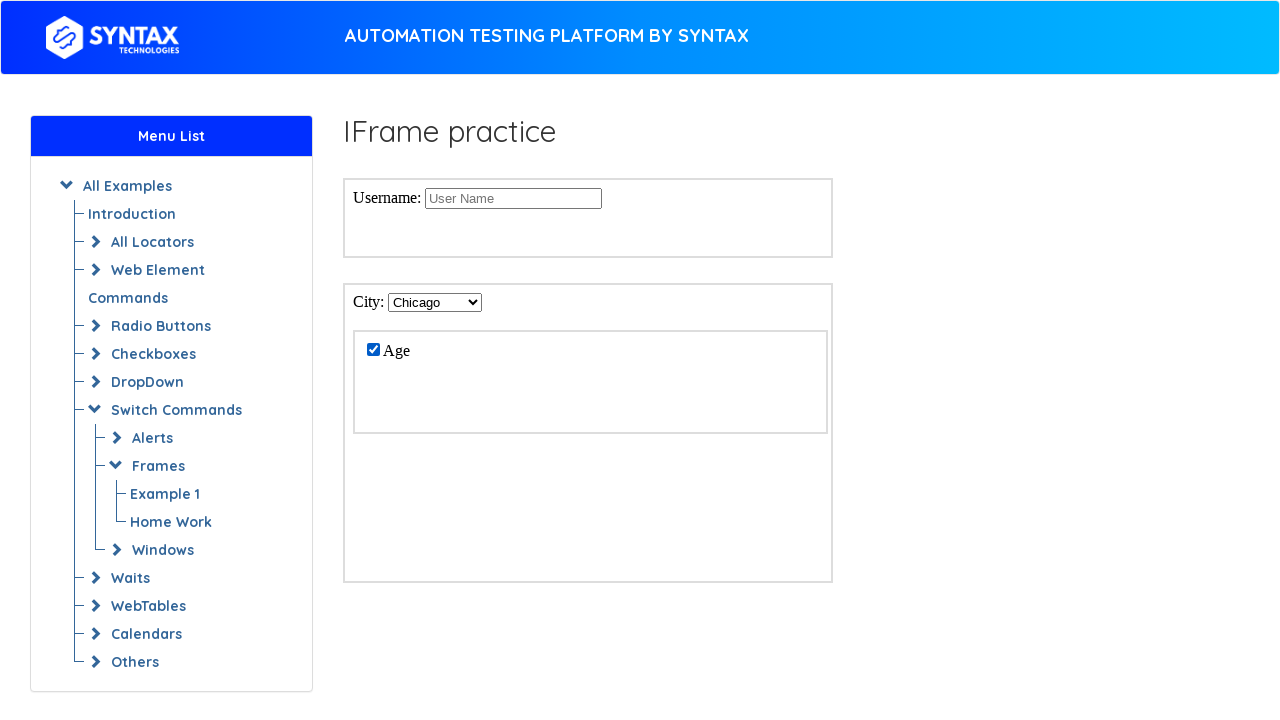

Filled username field with 'username12345' in first iframe on iframe >> nth=0 >> internal:control=enter-frame >> input[name='Username']
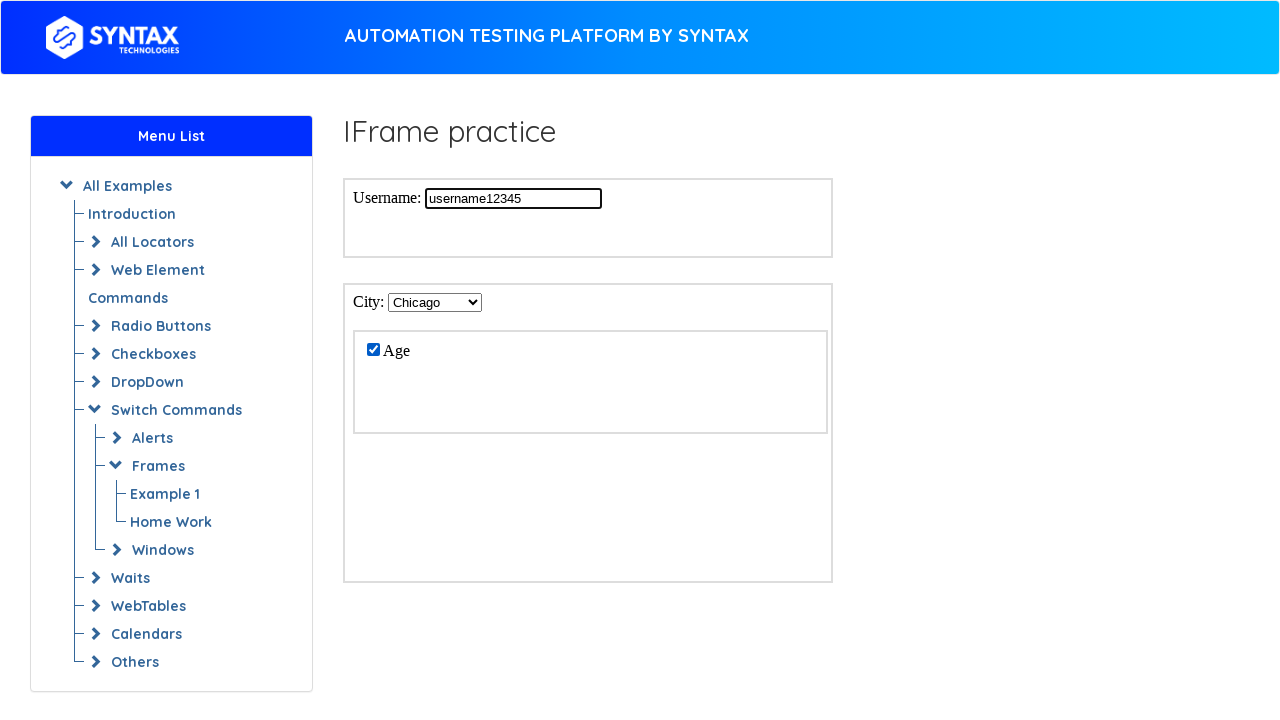

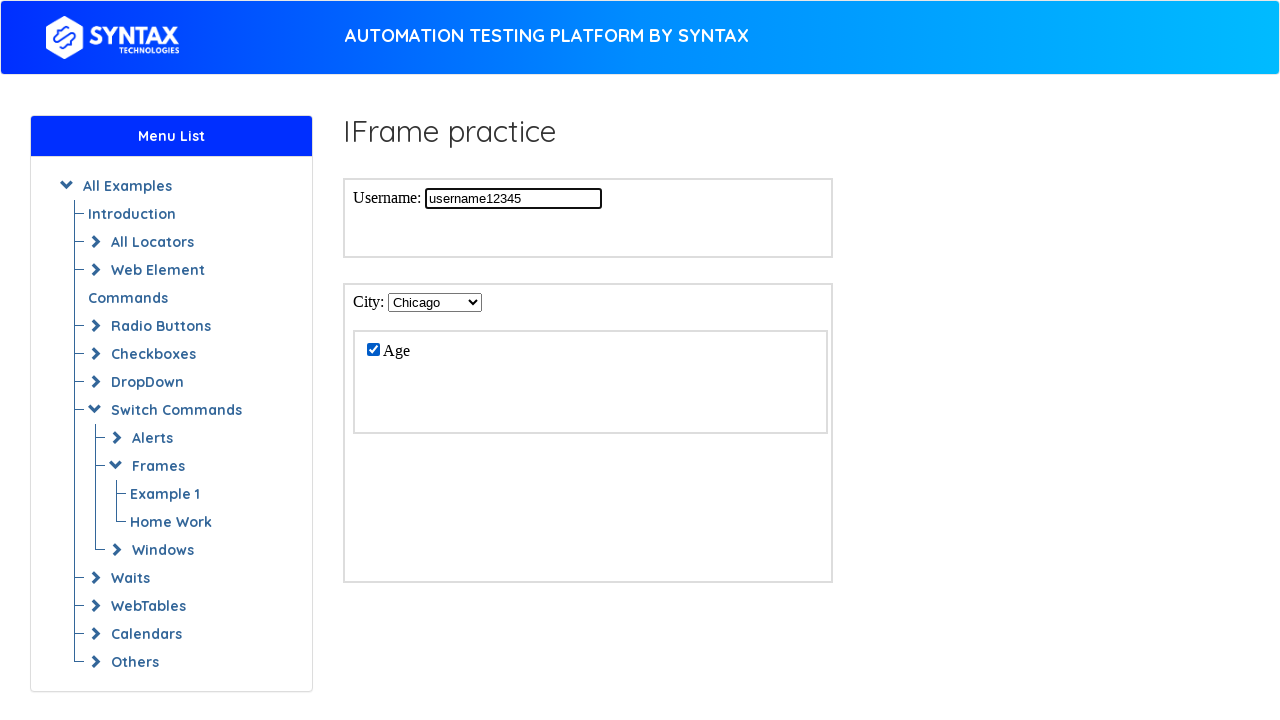